Tests SpiceJet flight booking dropdown functionality by selecting origin and destination cities

Starting URL: https://book.spicejet.com/

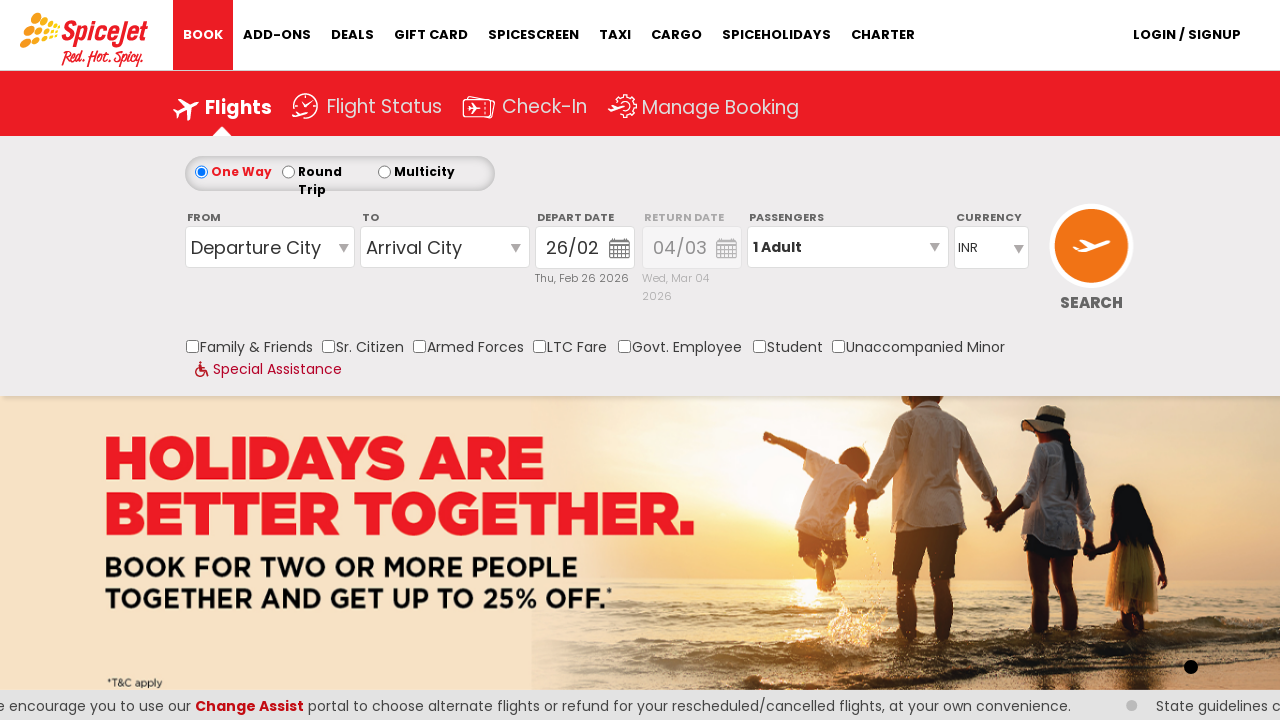

Clicked on origin station dropdown at (270, 247) on #ControlGroupSearchView_AvailabilitySearchInputSearchVieworiginStation1_CTXT
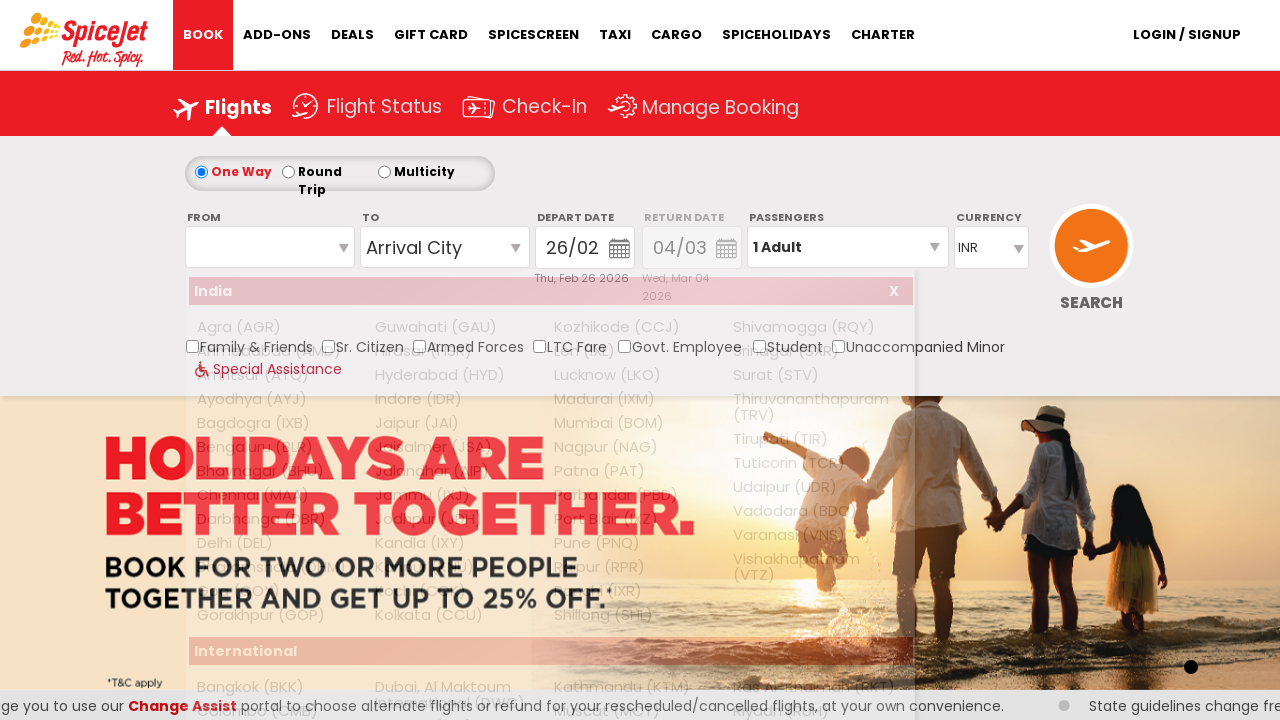

Selected Bangalore (BLR) as origin city at (278, 447) on xpath=//div[@id='ControlGroupSearchView_AvailabilitySearchInputSearchVieworiginS
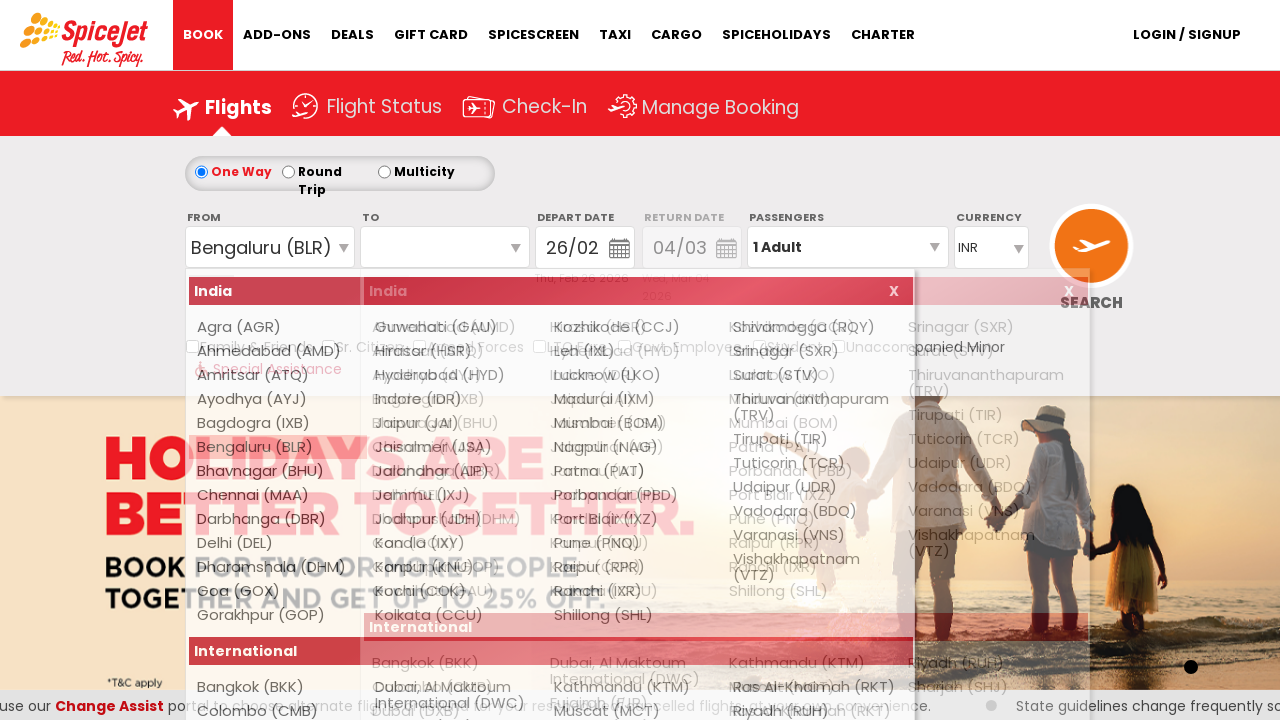

Waited for destination dropdown to be ready
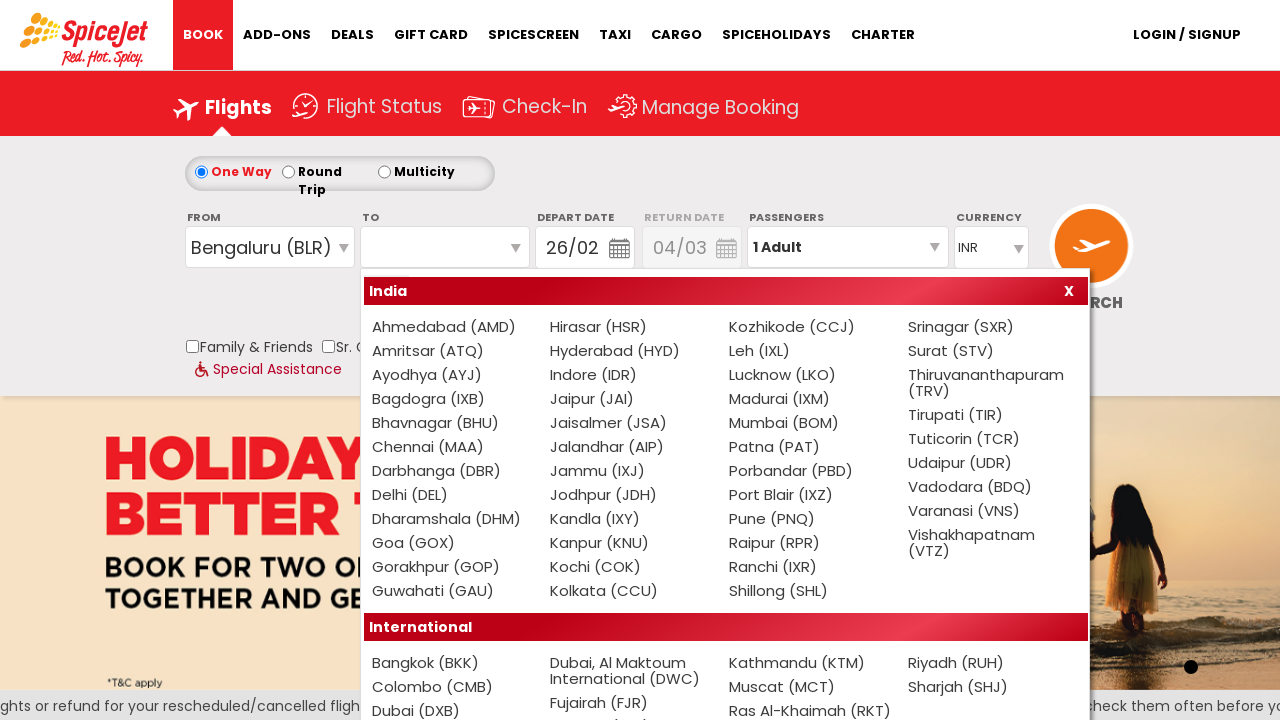

Selected Chennai (MAA) as destination city at (453, 447) on xpath=//div[@id='ControlGroupSearchView_AvailabilitySearchInputSearchViewdestina
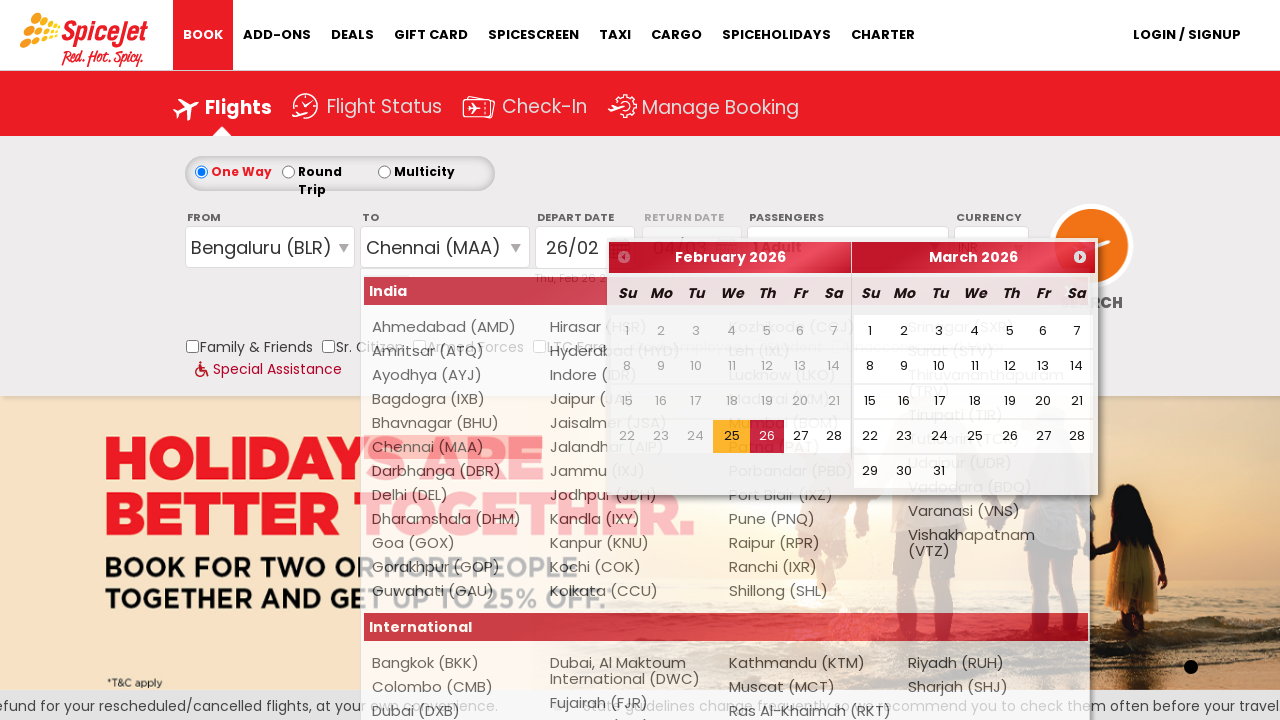

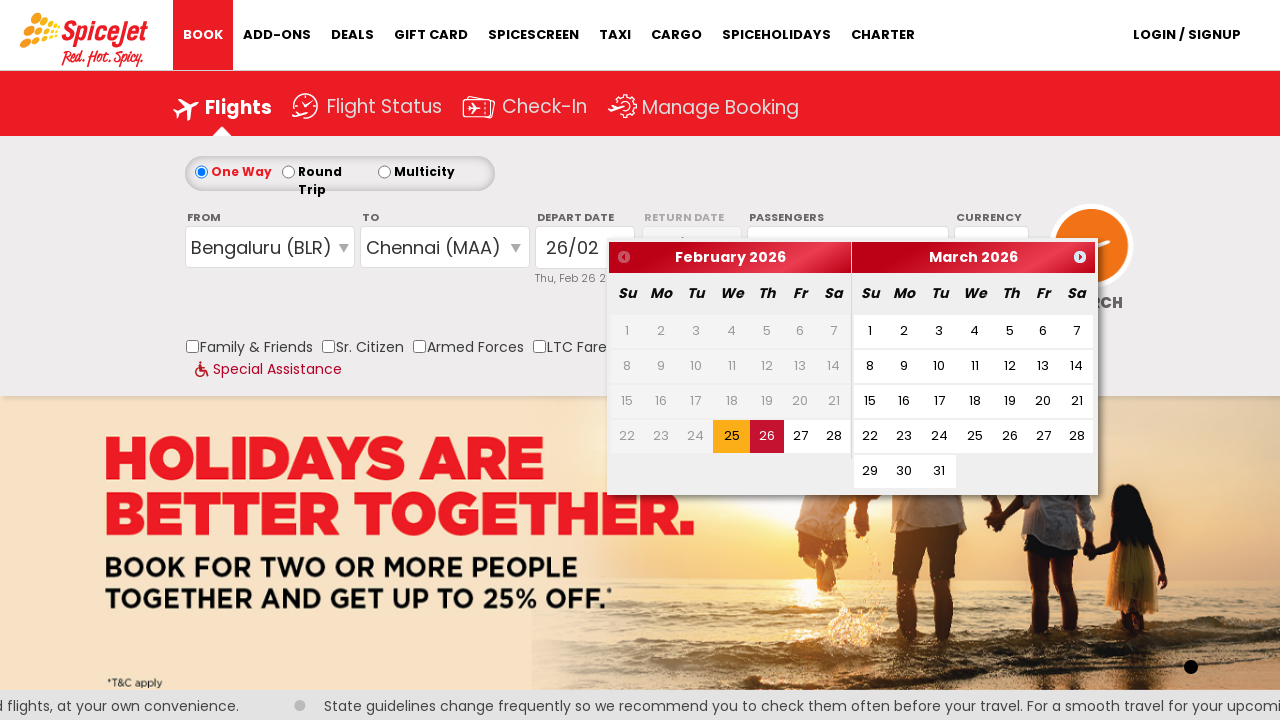